Tests American Airlines date picker by opening the calendar, navigating to August, and selecting the 21st day

Starting URL: https://www.aa.com/homePage.do?locale=en_US

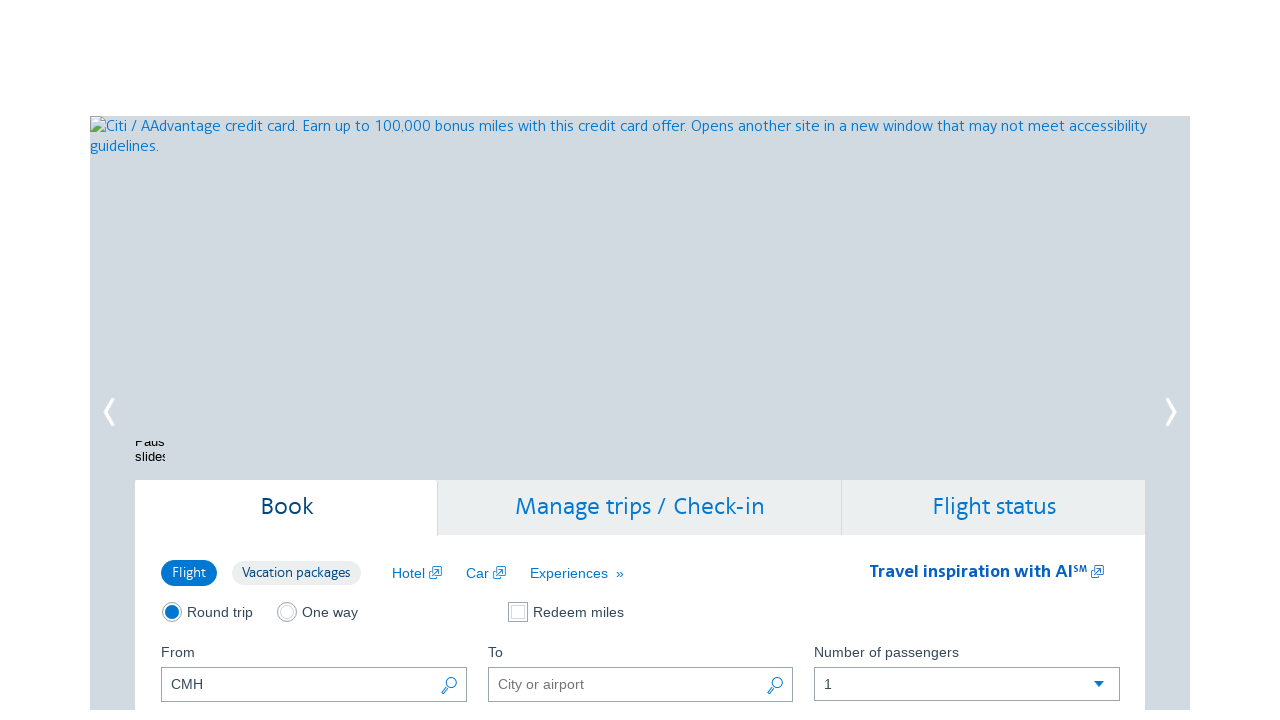

Clicked the first calendar button to open the date picker at (450, 360) on (//button[@class='ui-datepicker-trigger'])[1]
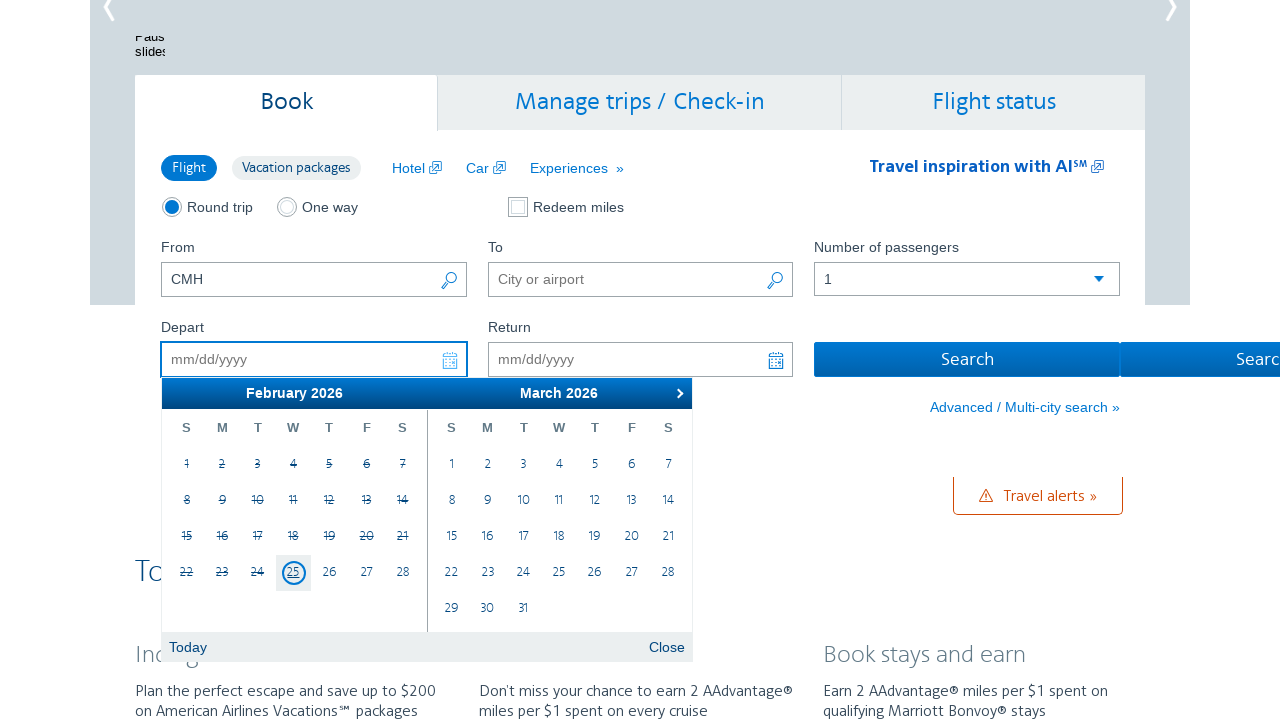

Retrieved current month: February
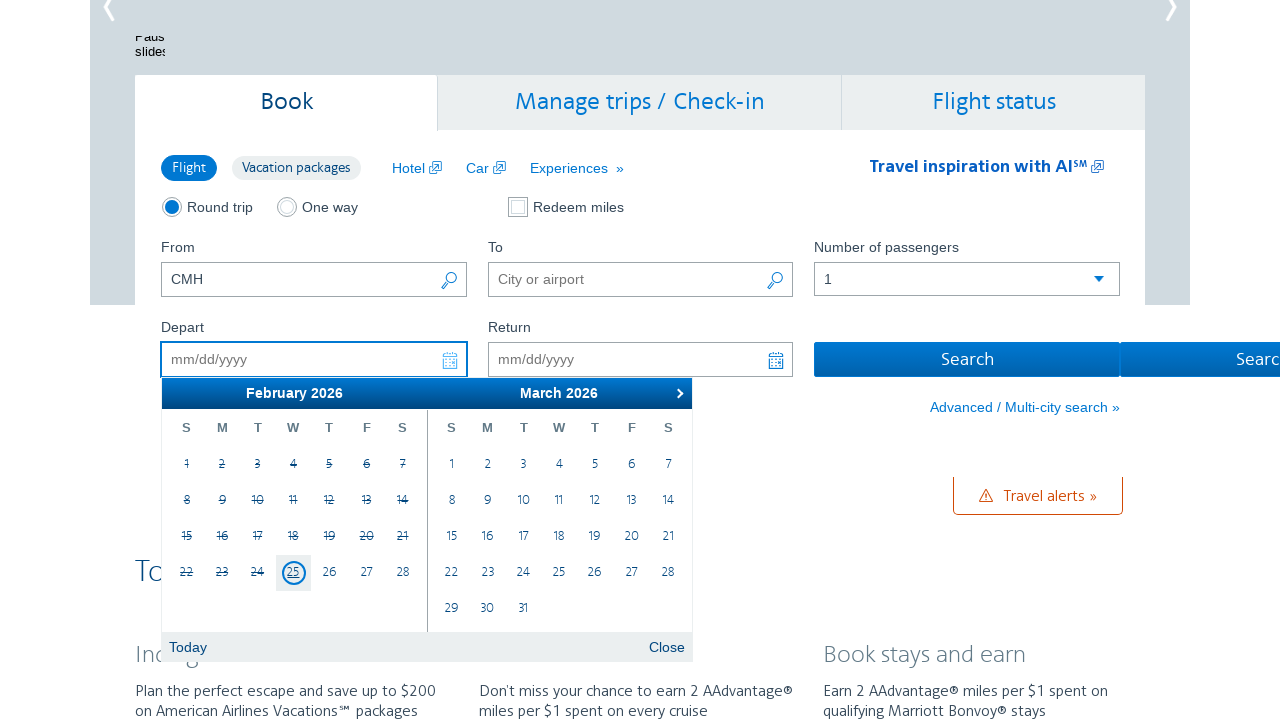

Clicked next button to navigate from February to the next month at (677, 393) on xpath=//a[@data-handler='next']
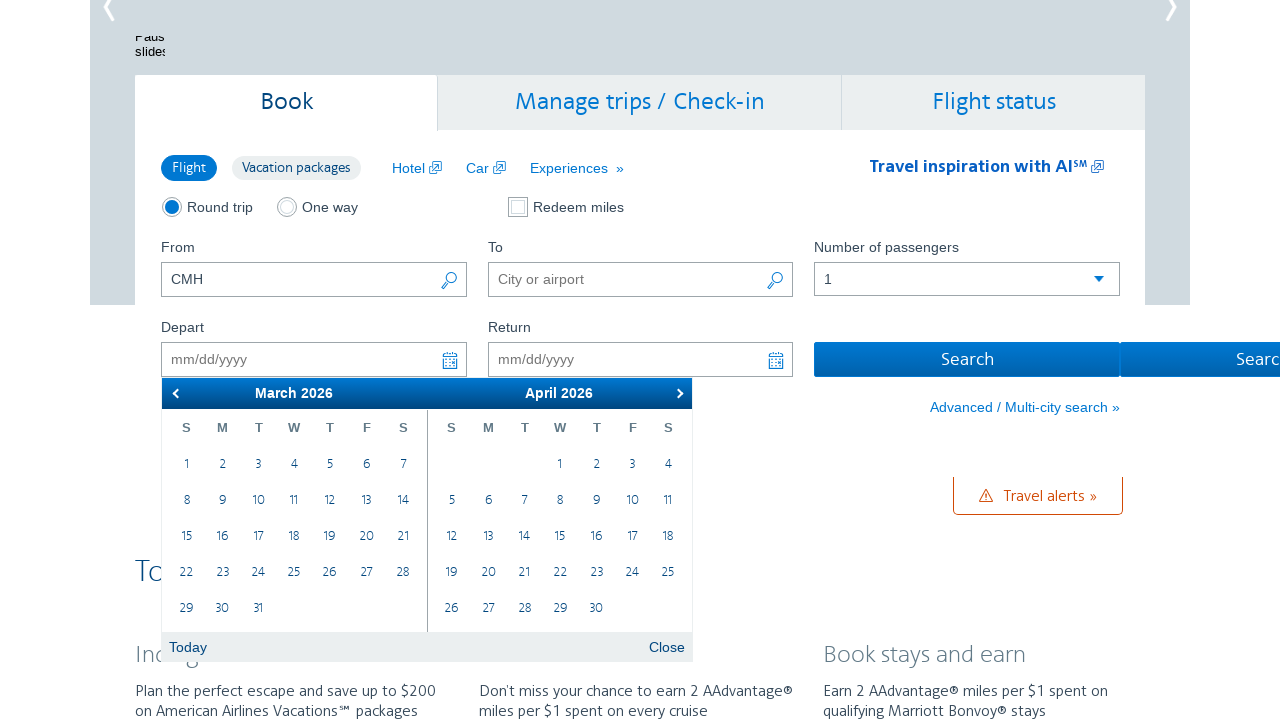

Retrieved current month: March
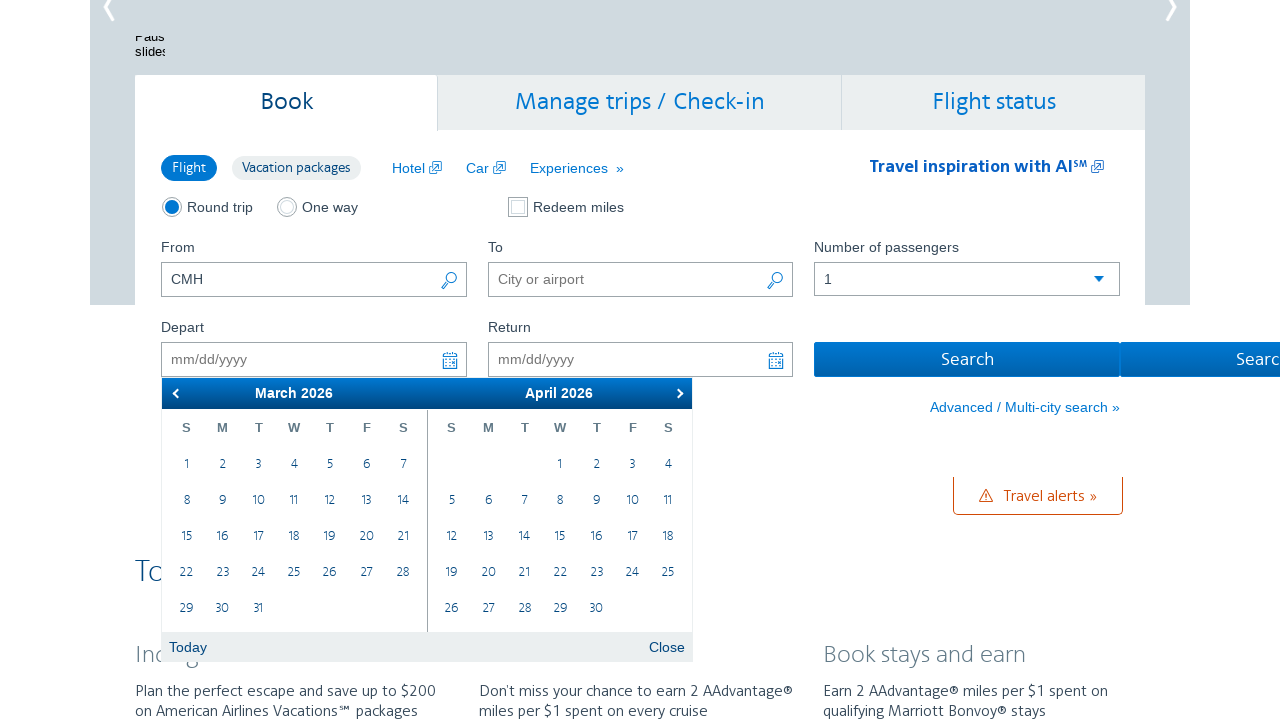

Clicked next button to navigate from March to the next month at (677, 393) on xpath=//a[@data-handler='next']
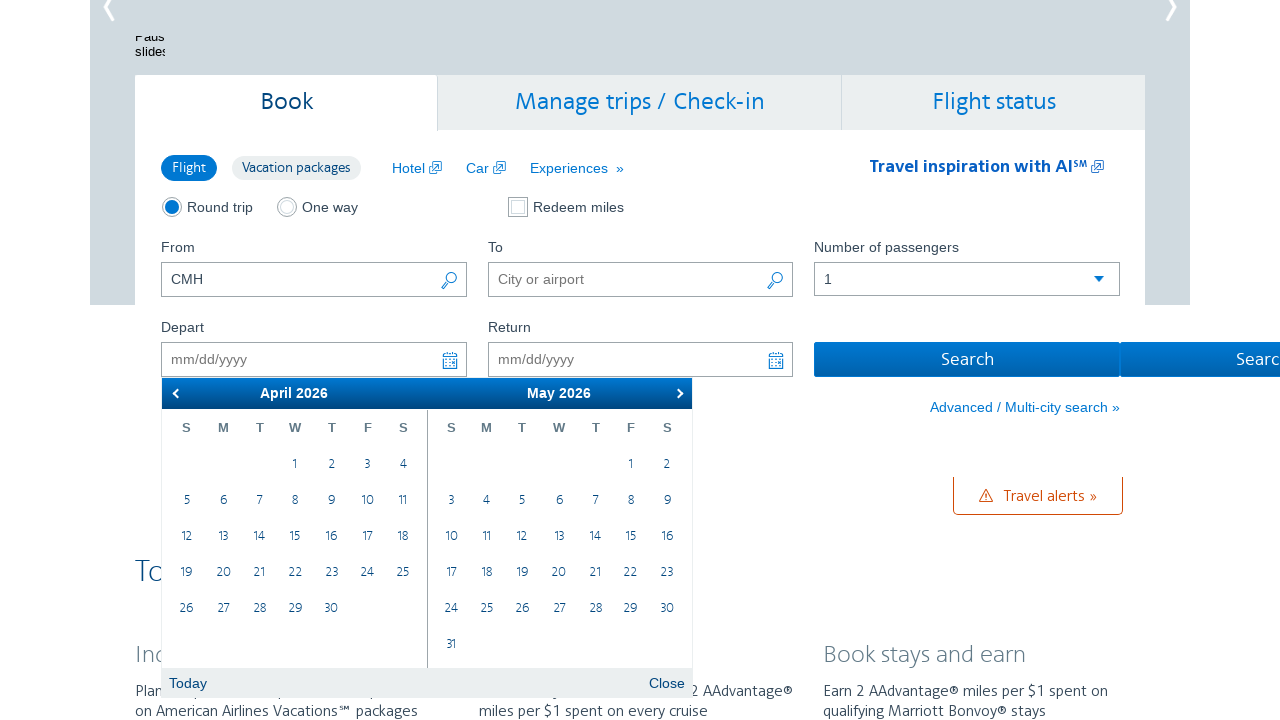

Retrieved current month: April
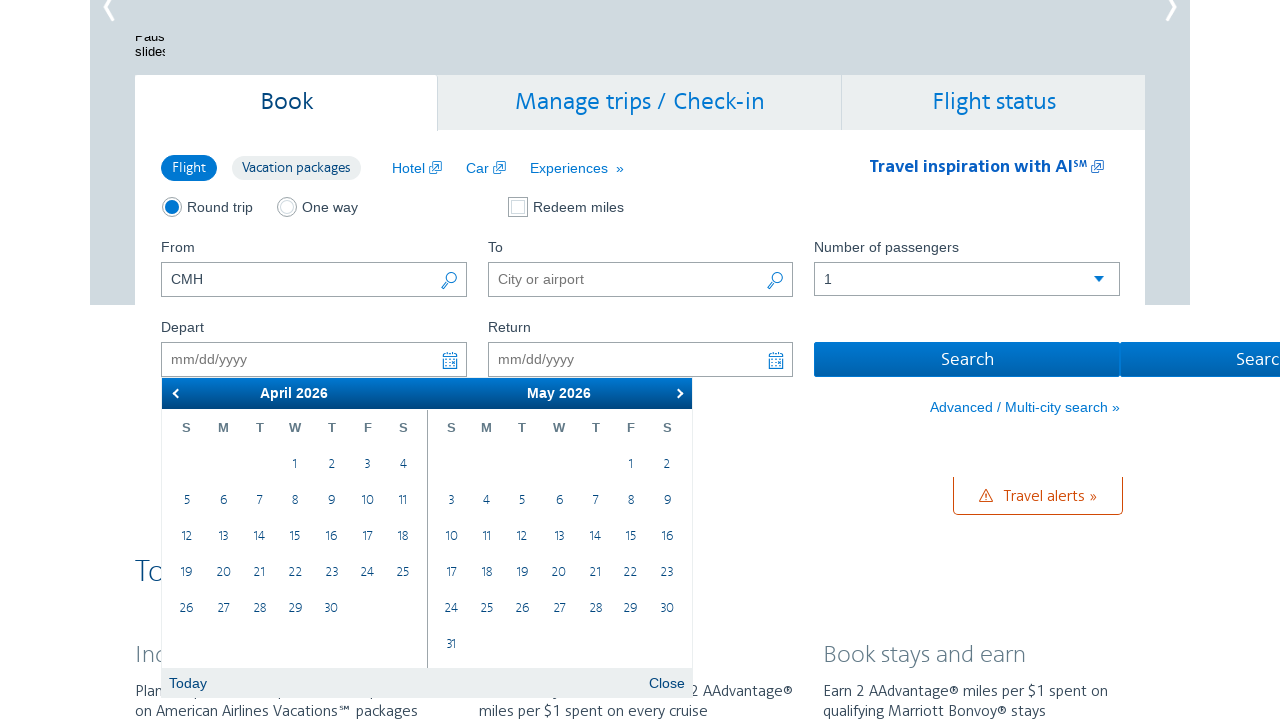

Clicked next button to navigate from April to the next month at (677, 393) on xpath=//a[@data-handler='next']
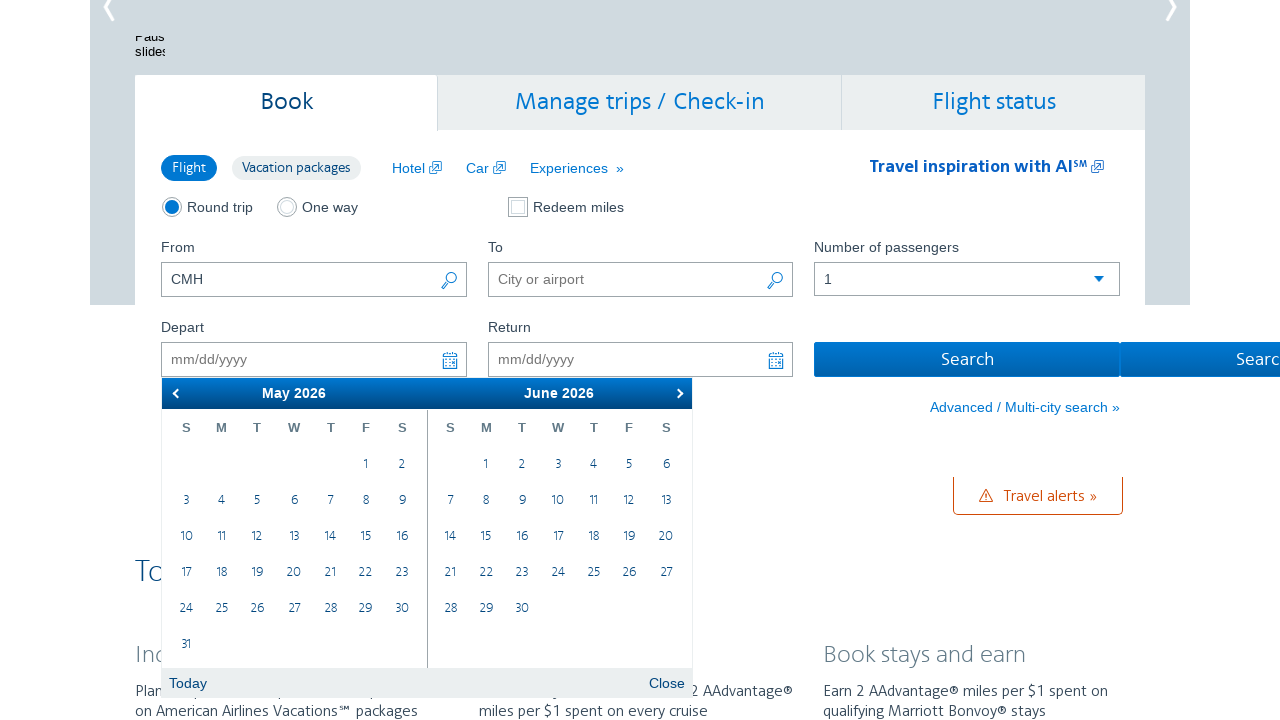

Retrieved current month: May
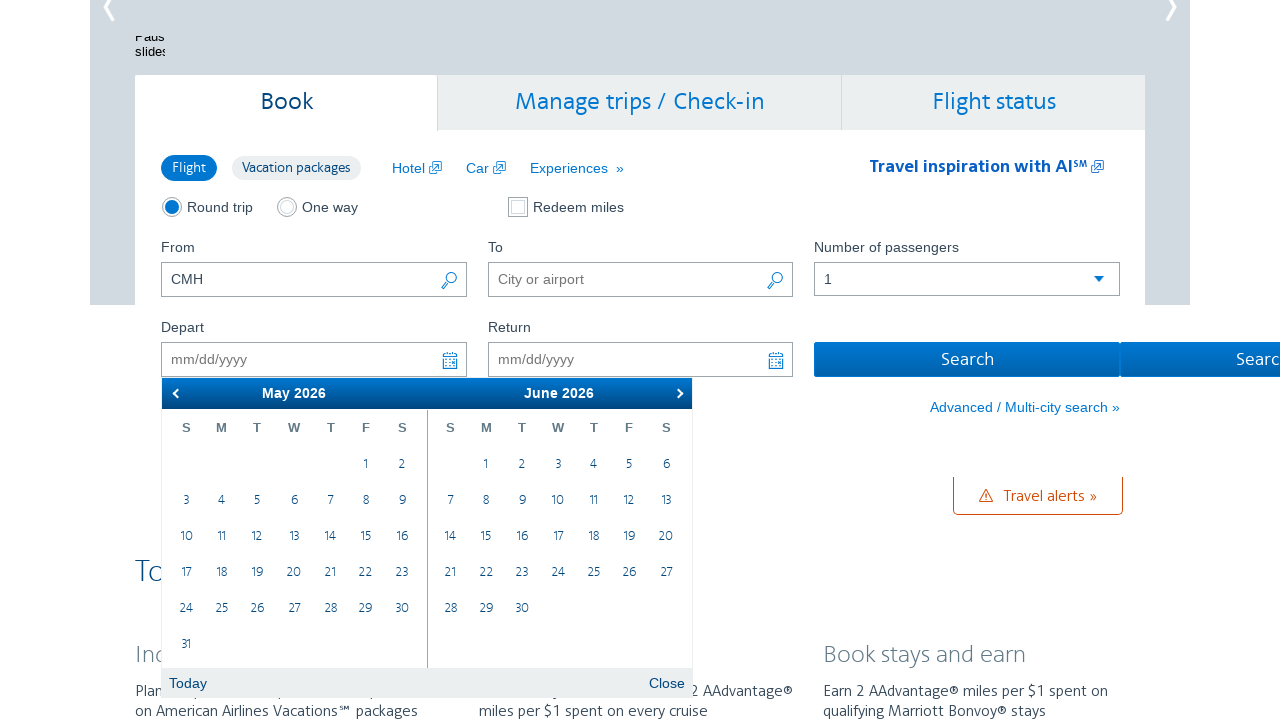

Clicked next button to navigate from May to the next month at (677, 393) on xpath=//a[@data-handler='next']
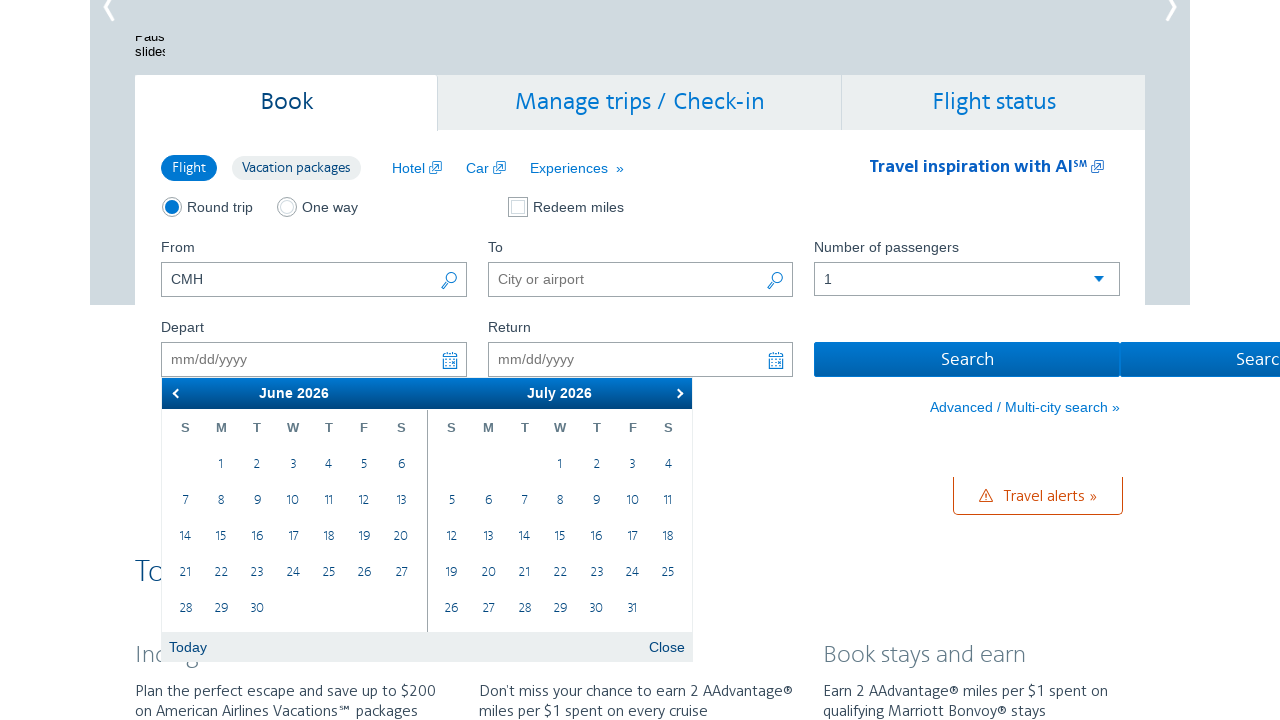

Retrieved current month: June
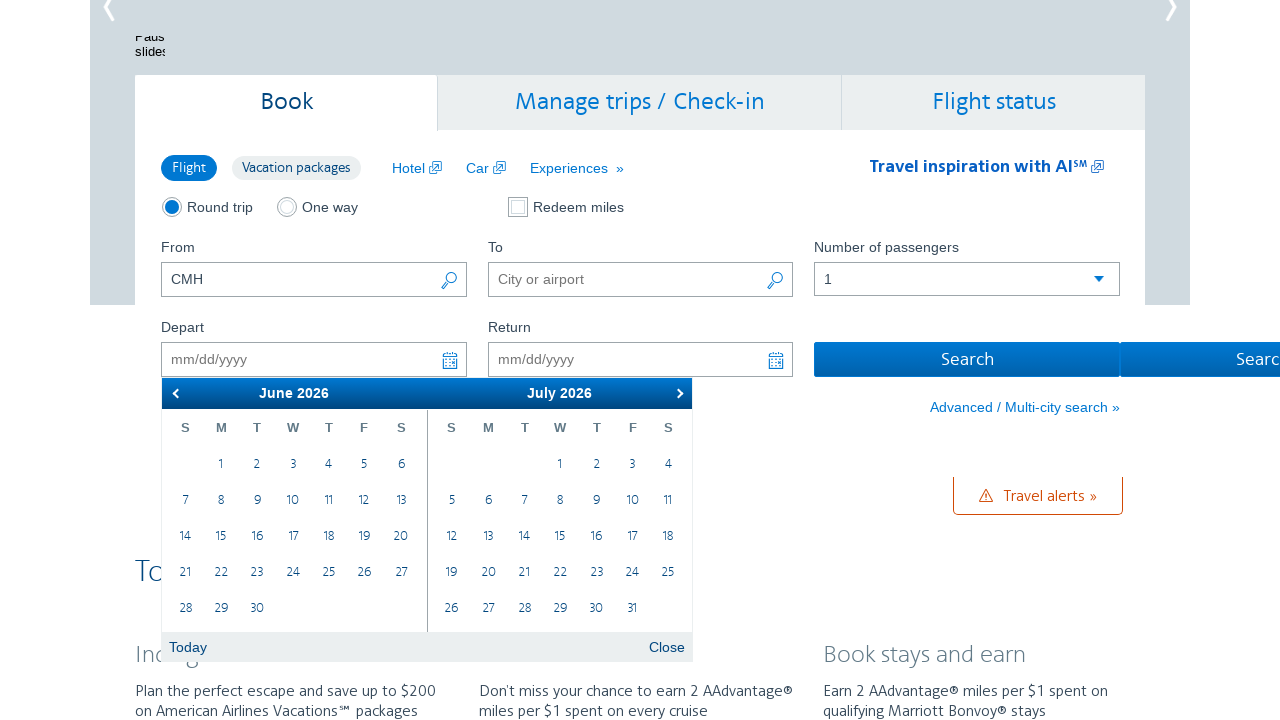

Clicked next button to navigate from June to the next month at (677, 393) on xpath=//a[@data-handler='next']
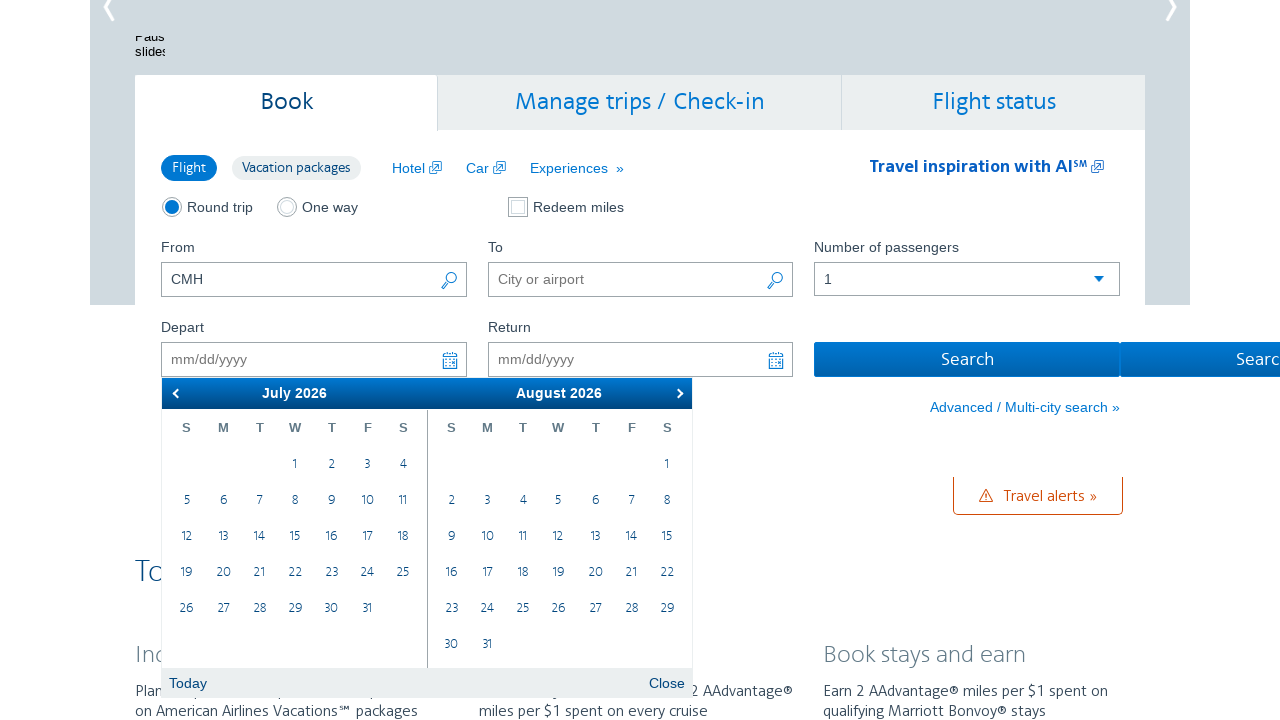

Retrieved current month: July
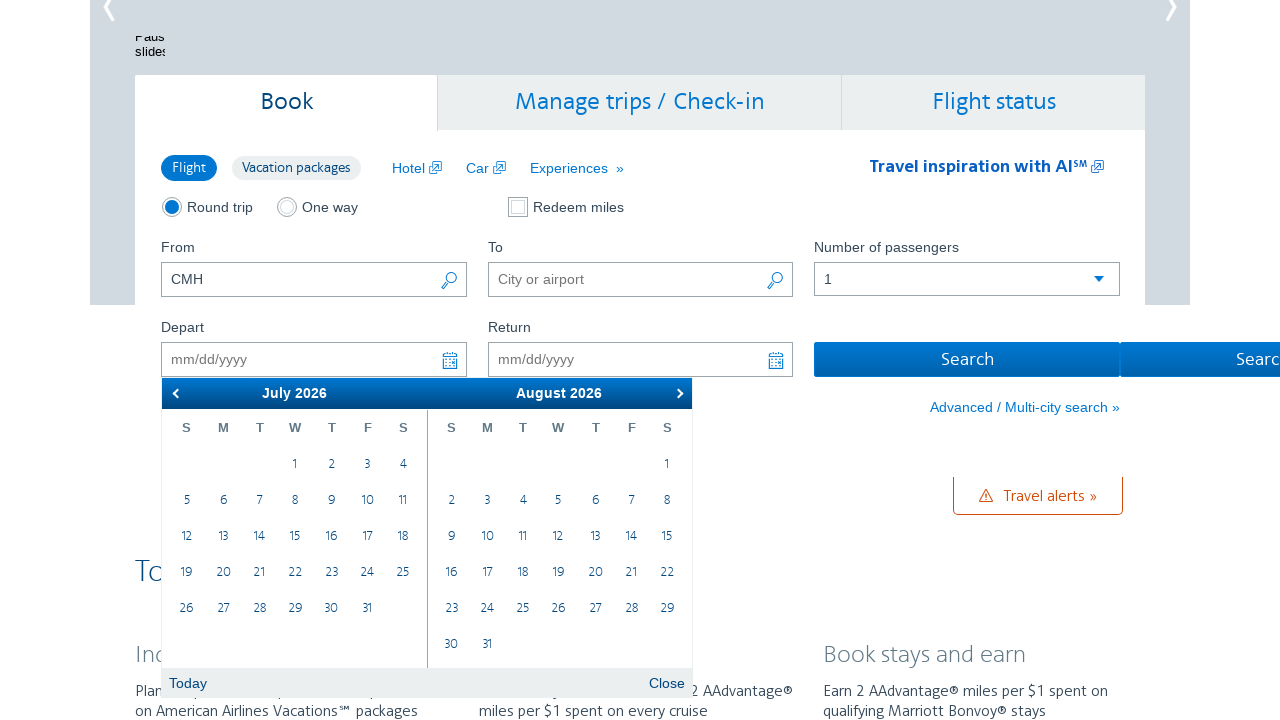

Clicked next button to navigate from July to the next month at (677, 393) on xpath=//a[@data-handler='next']
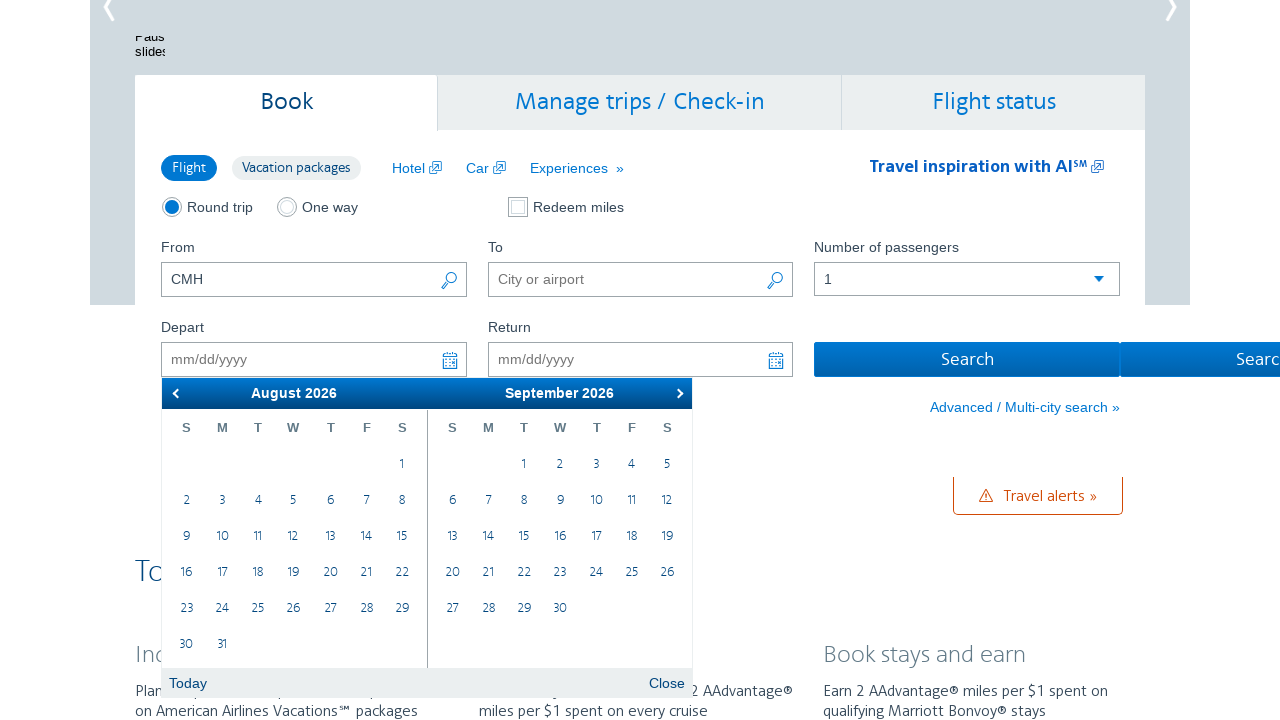

Retrieved current month: August
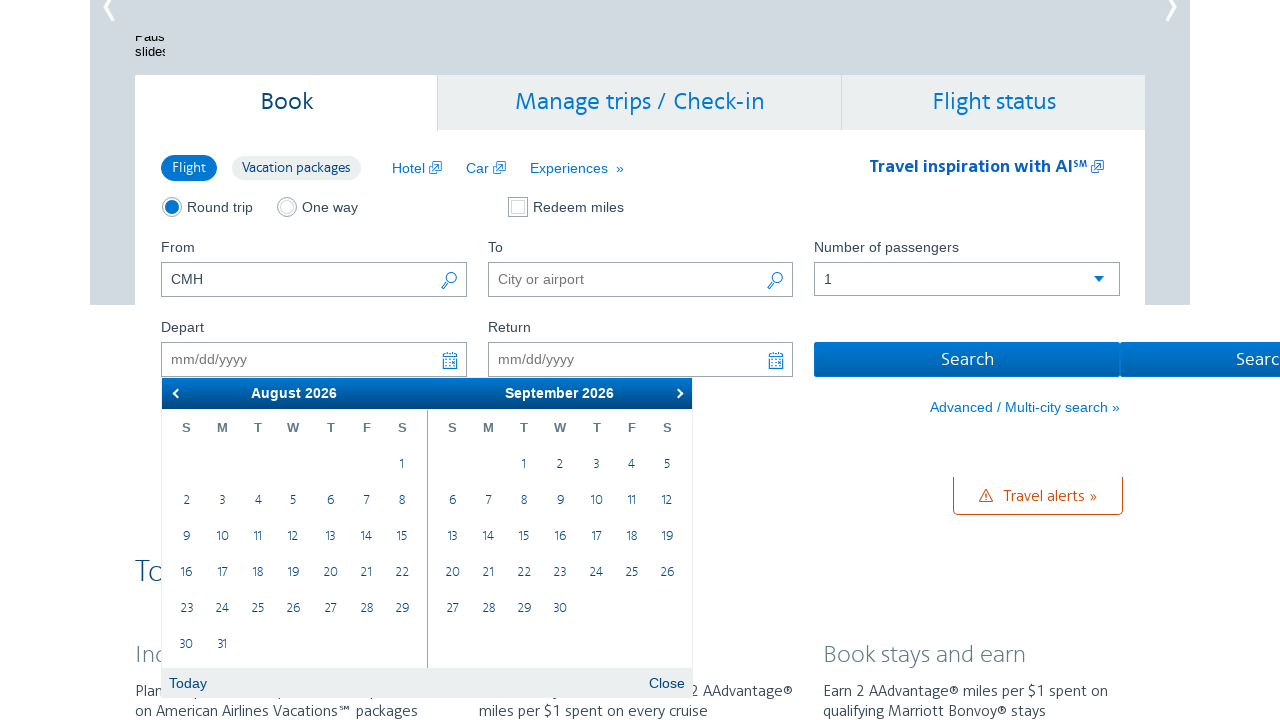

Located all date elements in the calendar for August
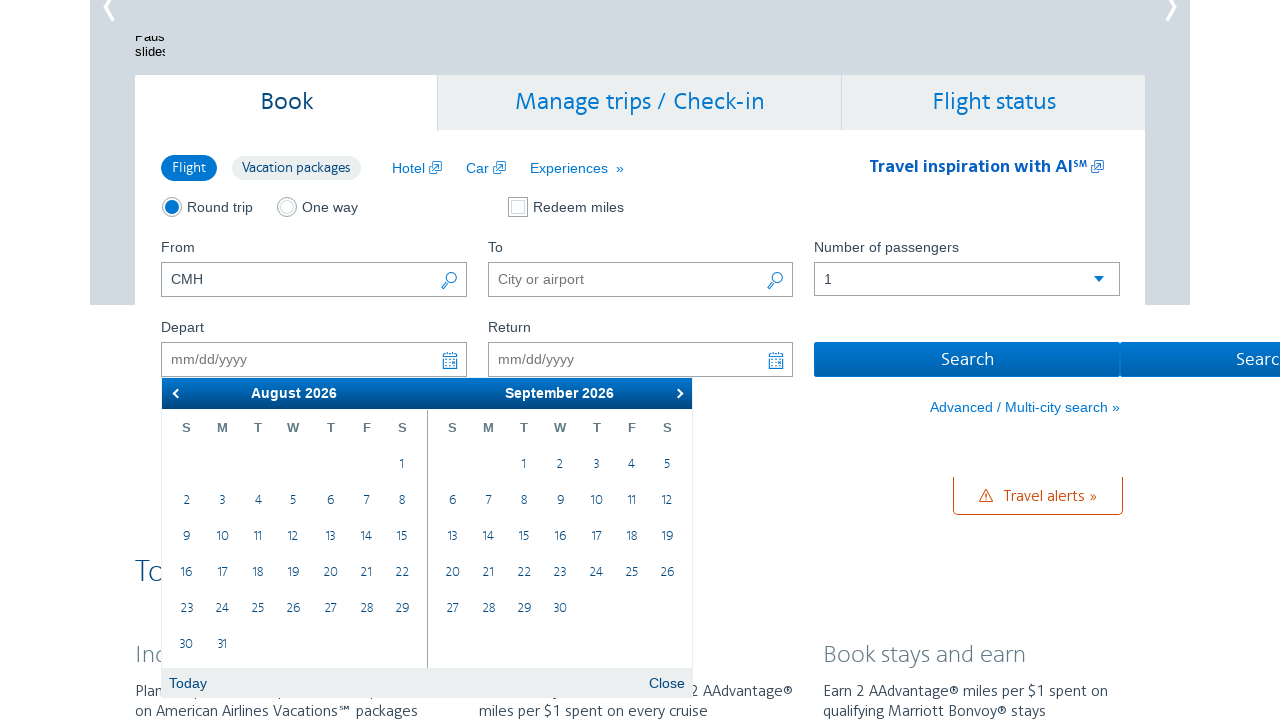

Clicked the 21st day in August at (367, 573) on xpath=//table/tbody/tr/td >> nth=26
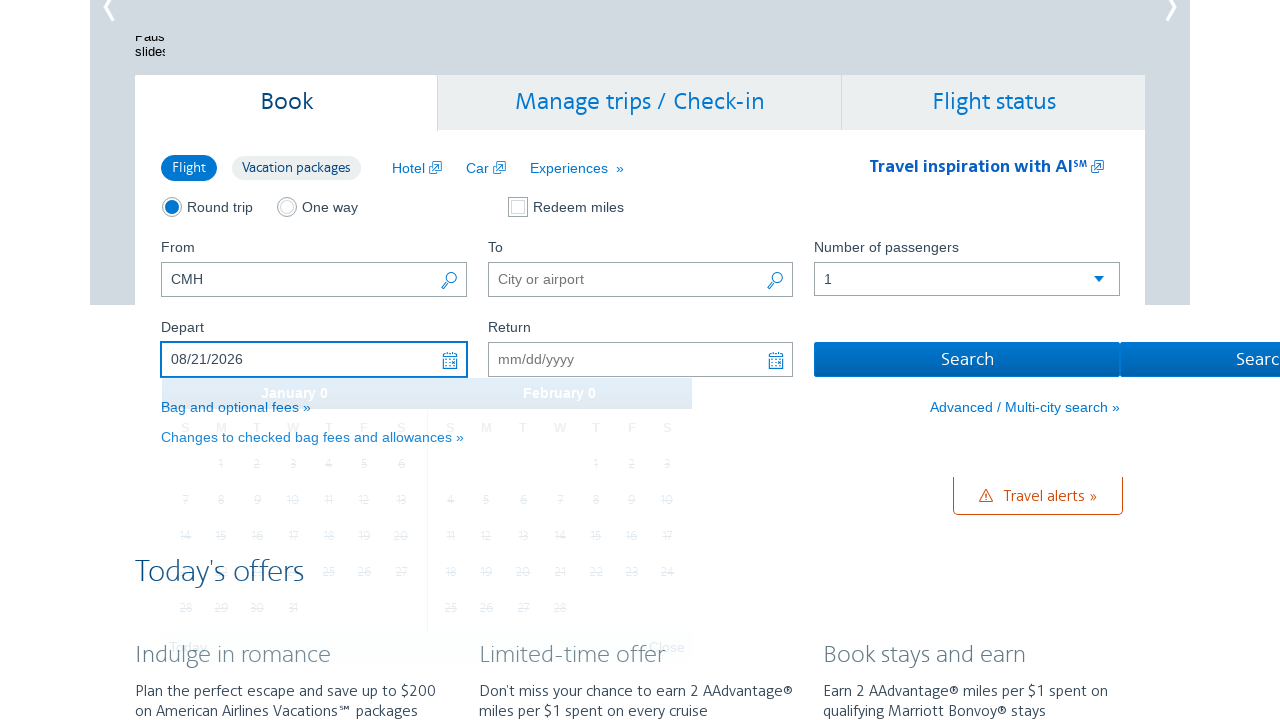

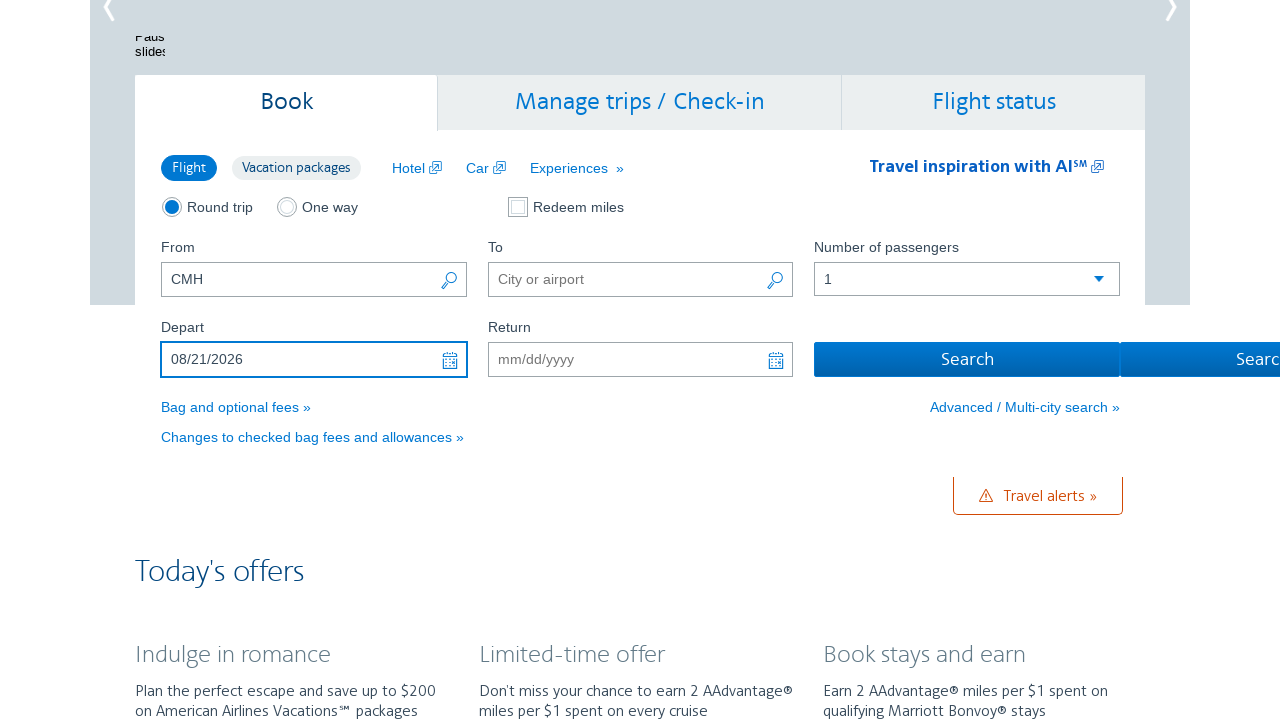